Tests page scrolling functionality by scrolling to different positions on the page and taking screenshots

Starting URL: https://rahulshettyacademy.com/AutomationPractice/

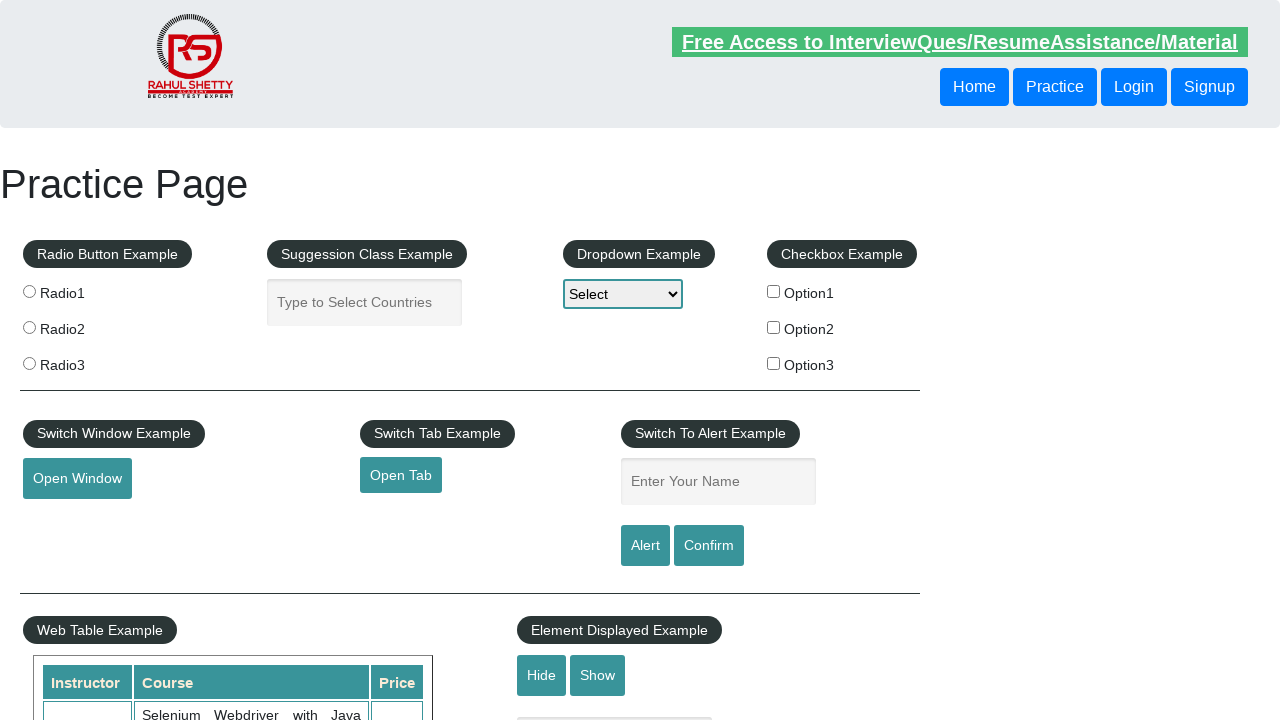

Scrolled down 600 pixels
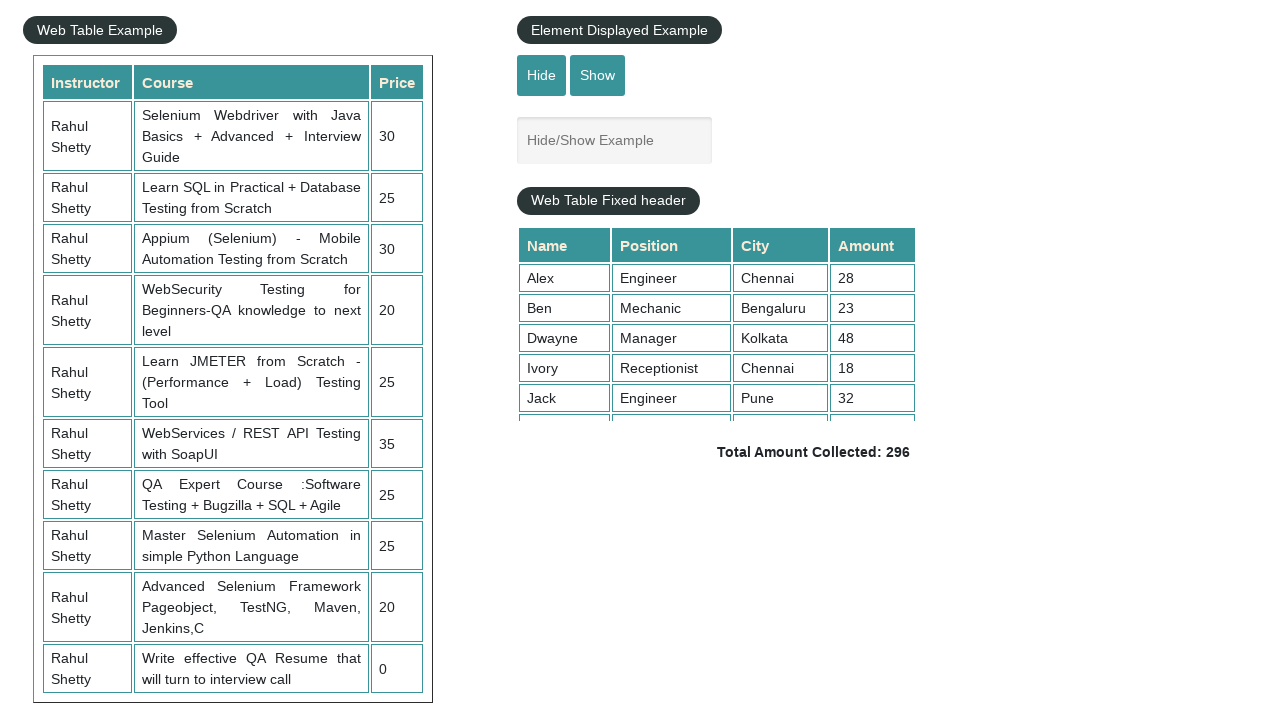

Scrolled to the bottom of the page
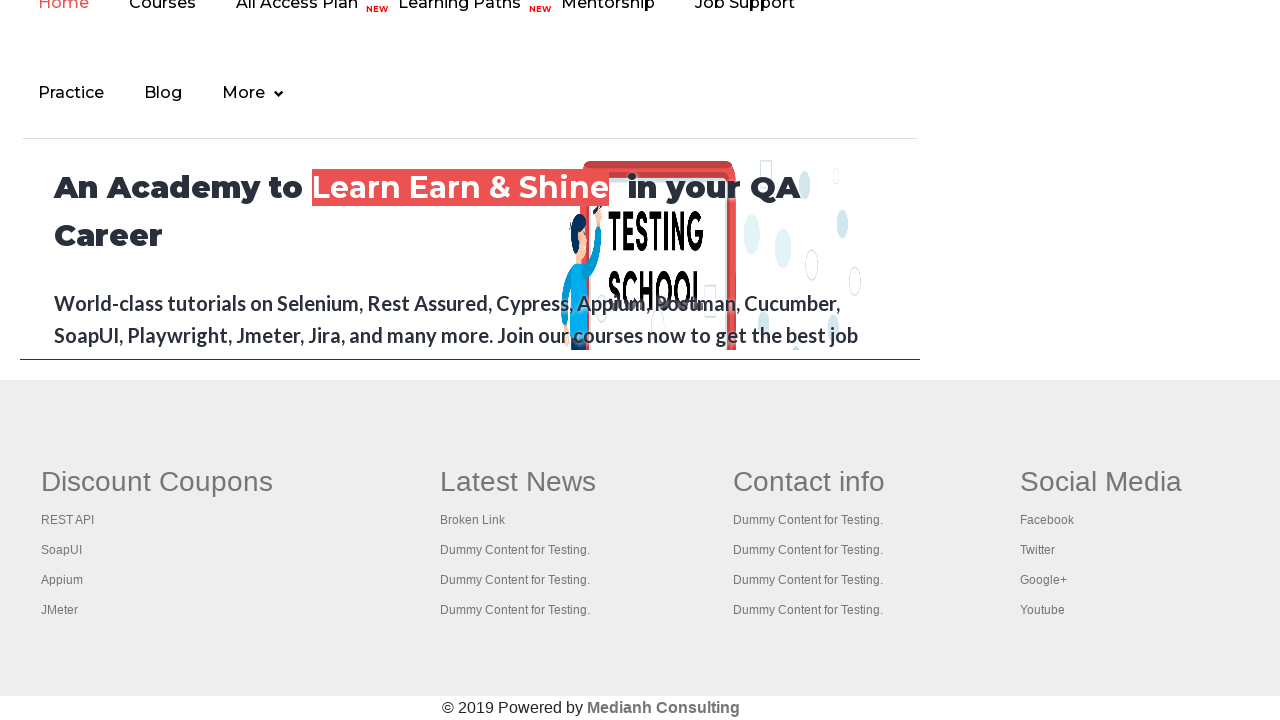

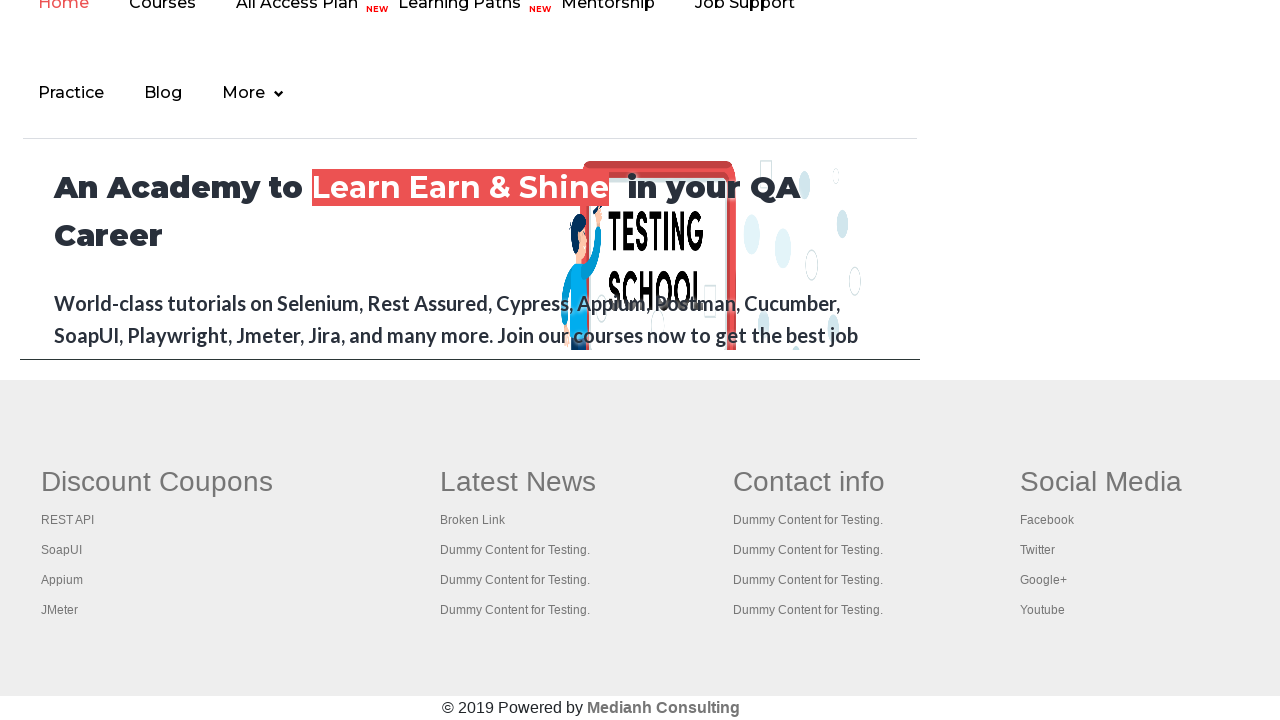